Tests JavaScript prompt alert handling by clicking the prompt button, entering text into the alert dialog, and accepting it.

Starting URL: https://the-internet.herokuapp.com/javascript_alerts

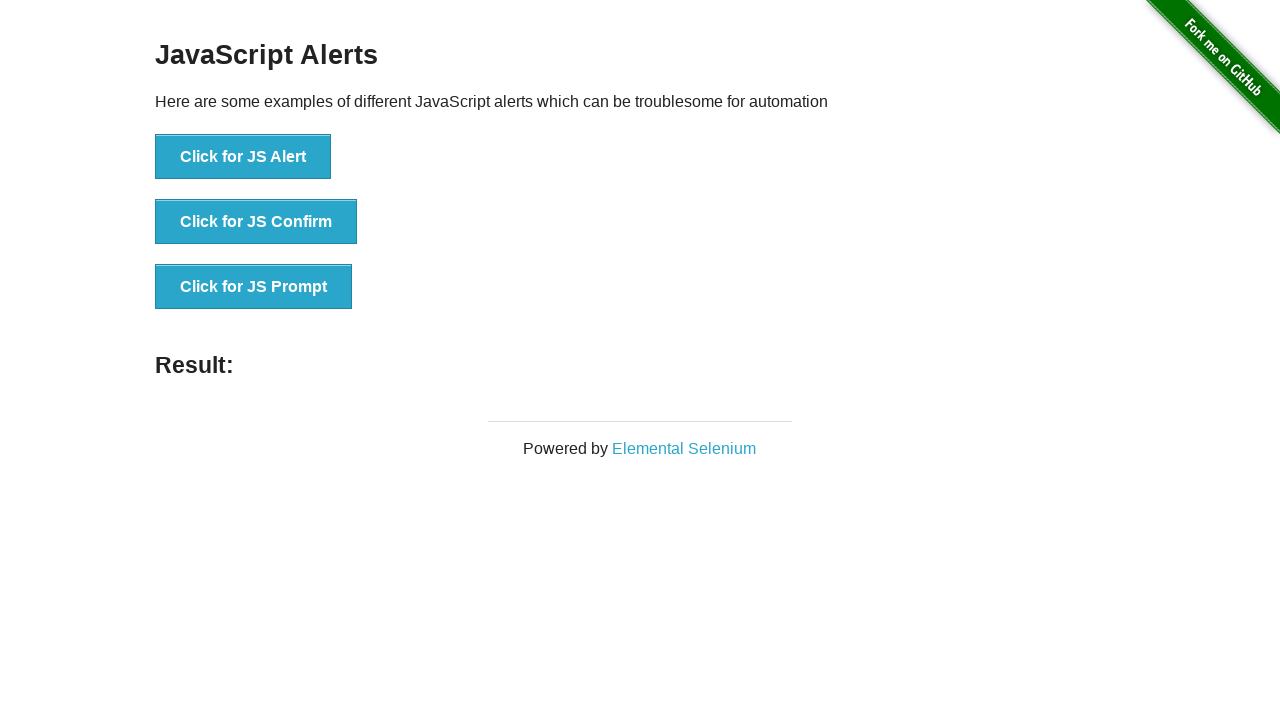

Set up dialog handler to accept prompt with text 'Hey there'
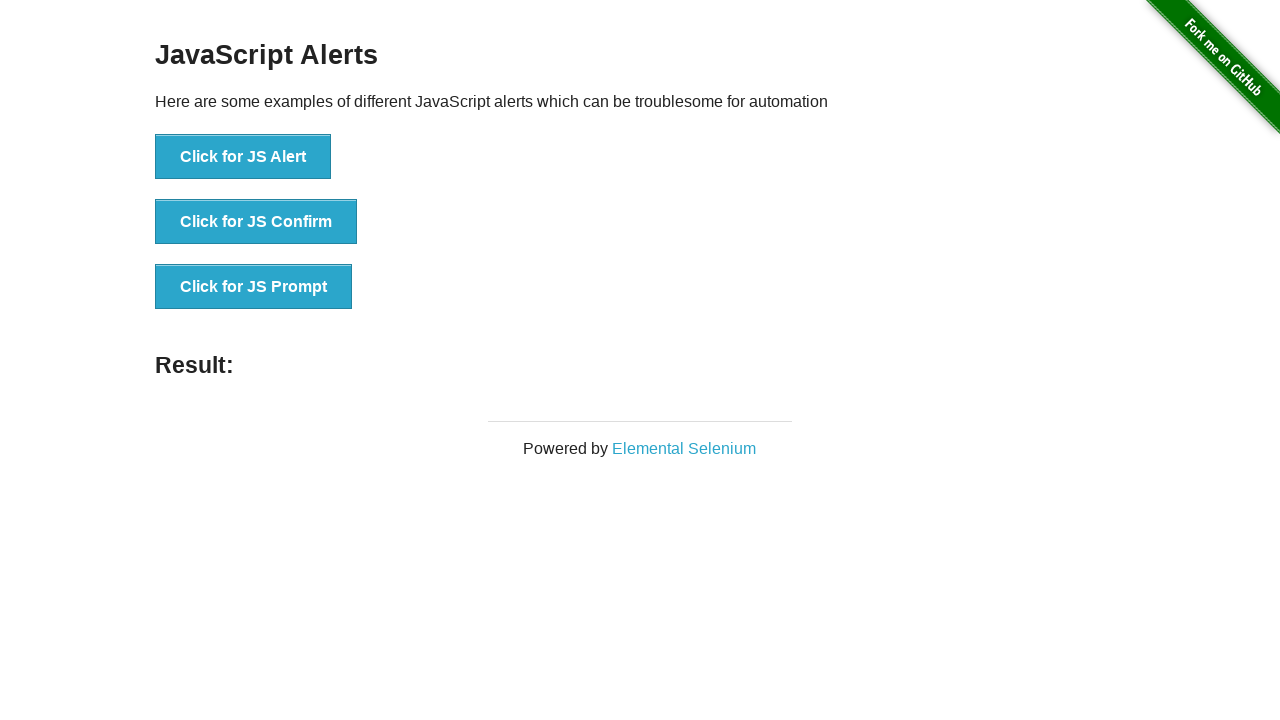

Clicked the JS Prompt button to trigger alert dialog at (254, 287) on xpath=//button[.='Click for JS Prompt']
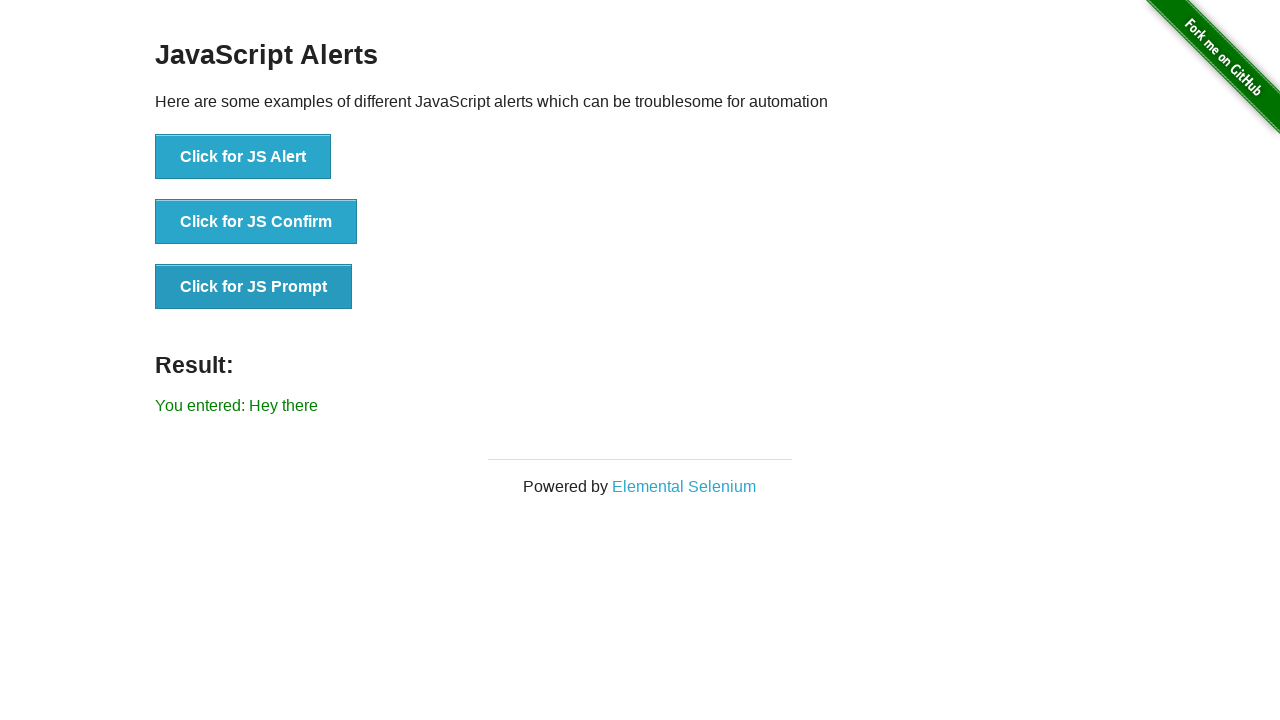

Result text appeared after accepting prompt dialog
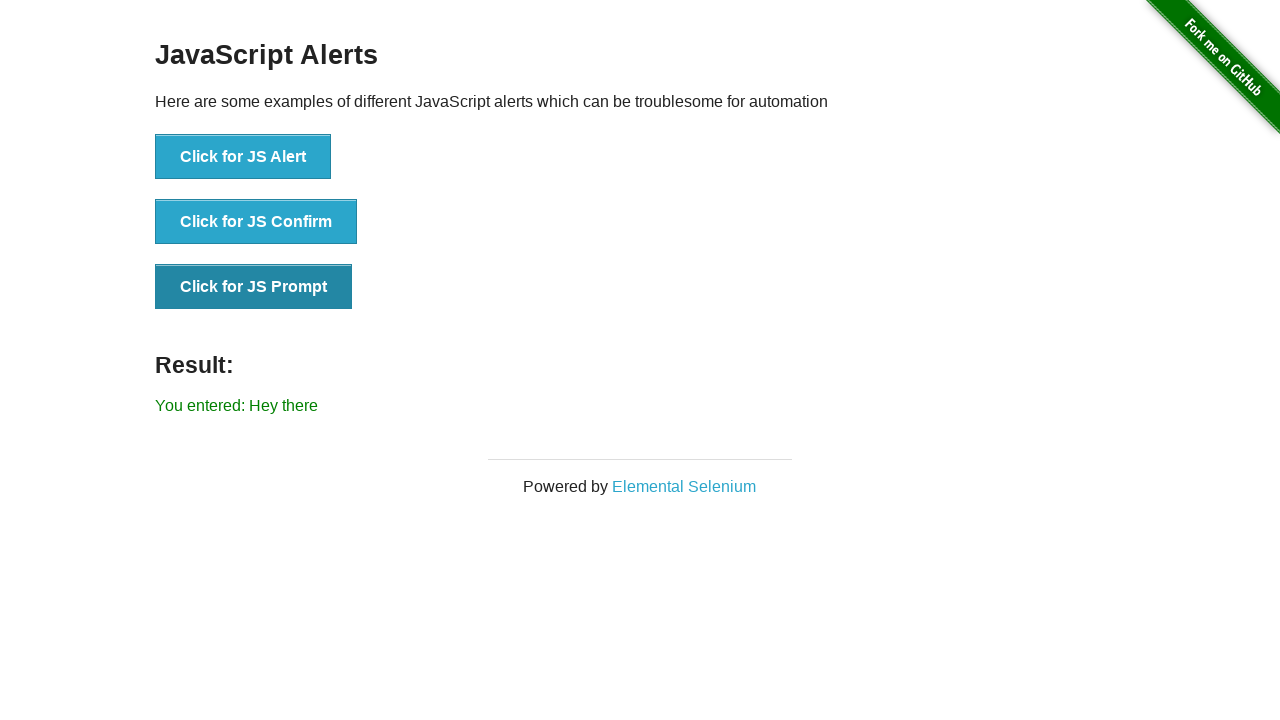

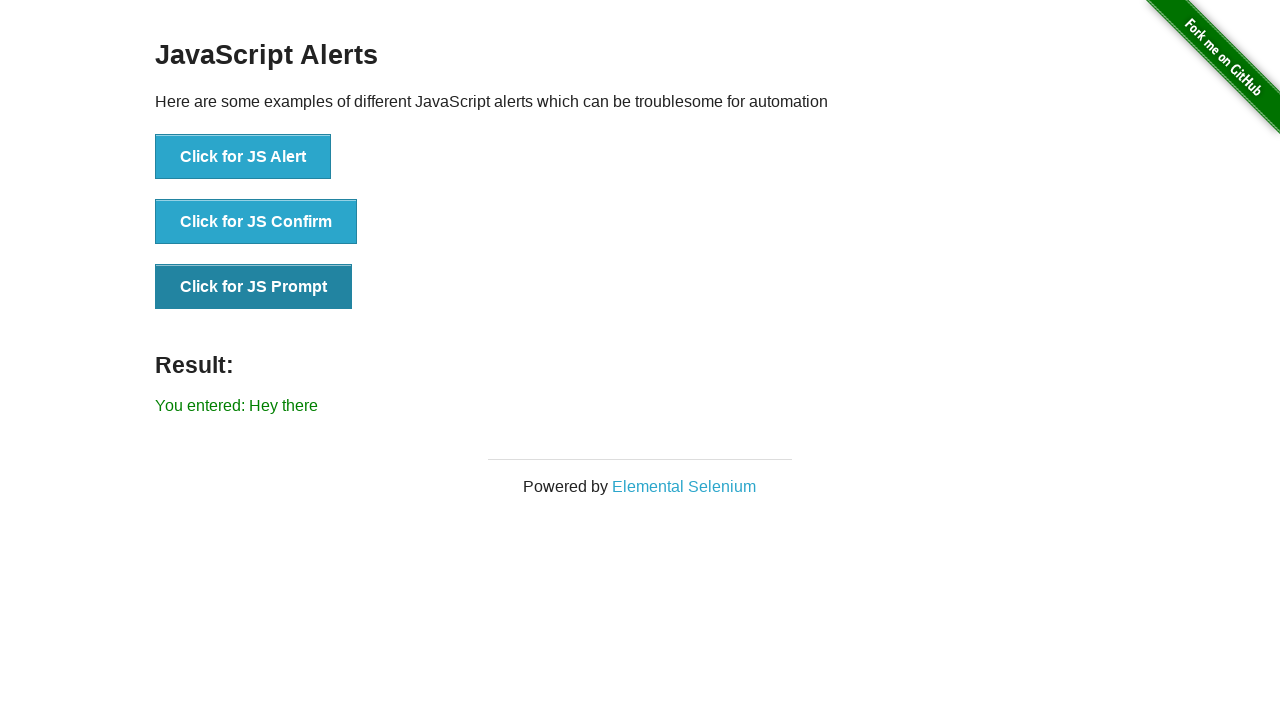